Tests multi-select dropdown by selecting multiple options from a select element

Starting URL: http://omayo.blogspot.com/

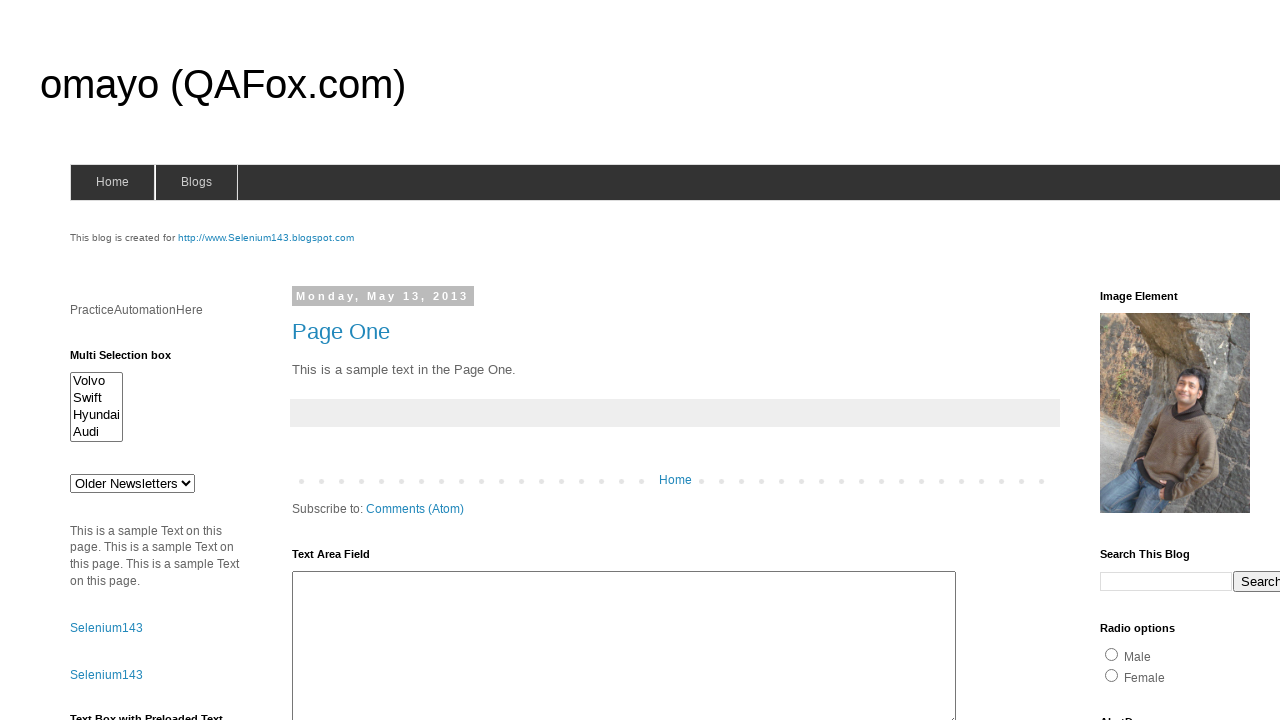

Selected first option (index 0) from multi-select dropdown on #multiselect1
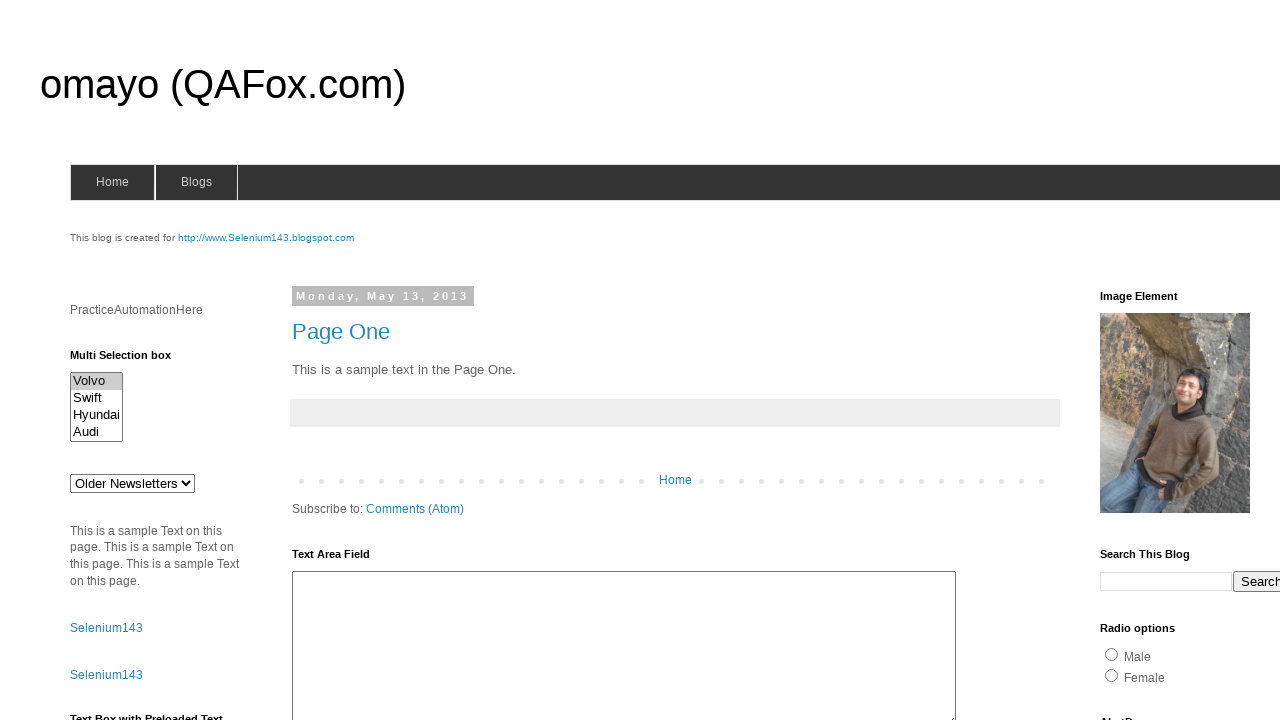

Selected second option (index 1) from multi-select dropdown on #multiselect1
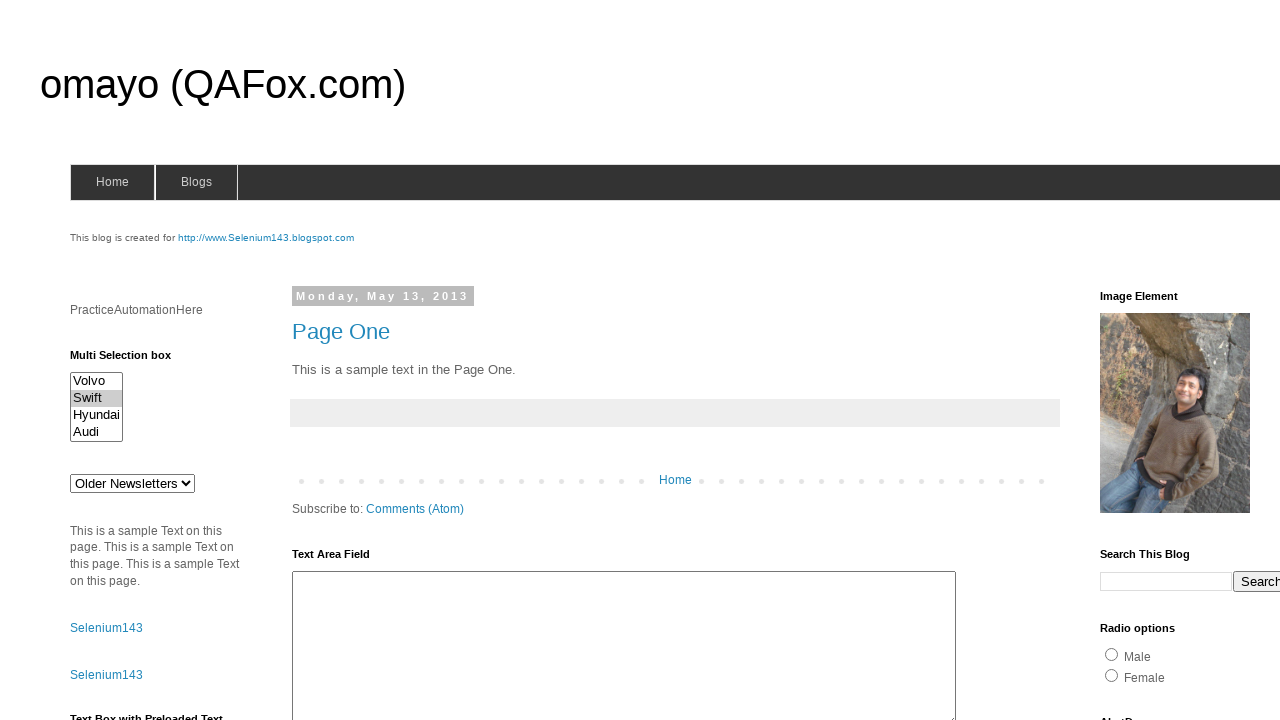

Selected third option (index 2) from multi-select dropdown on #multiselect1
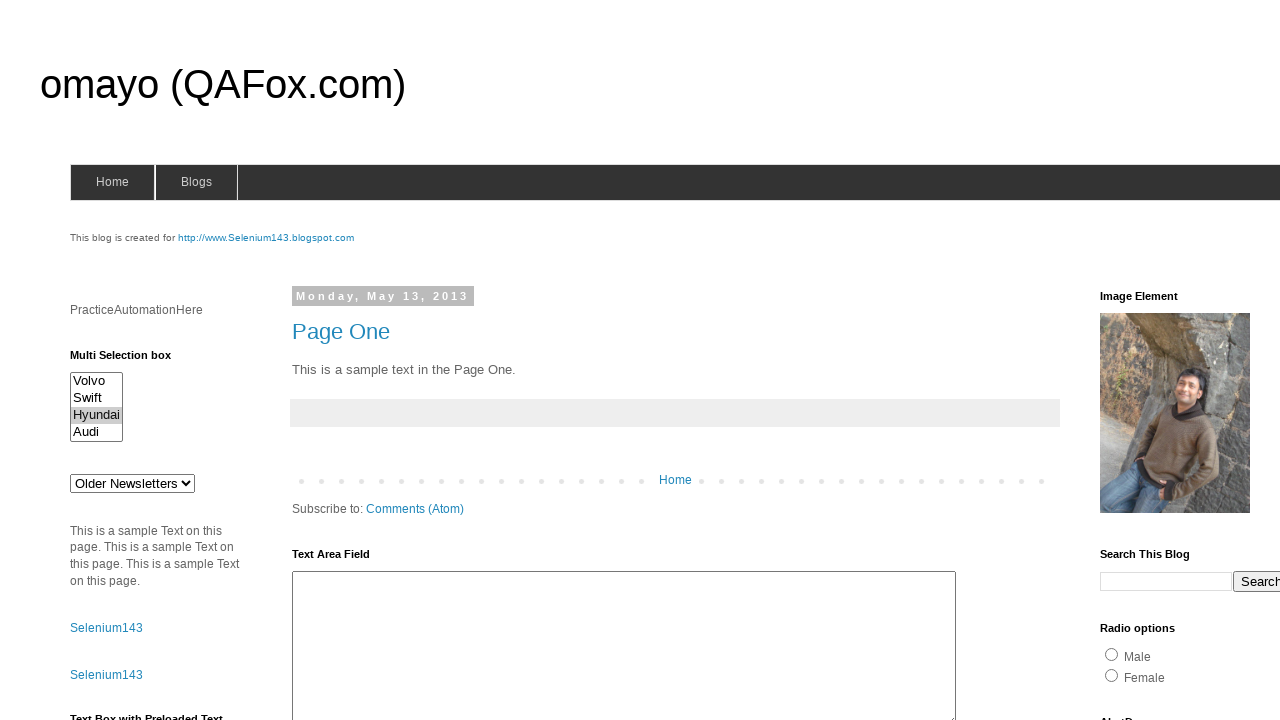

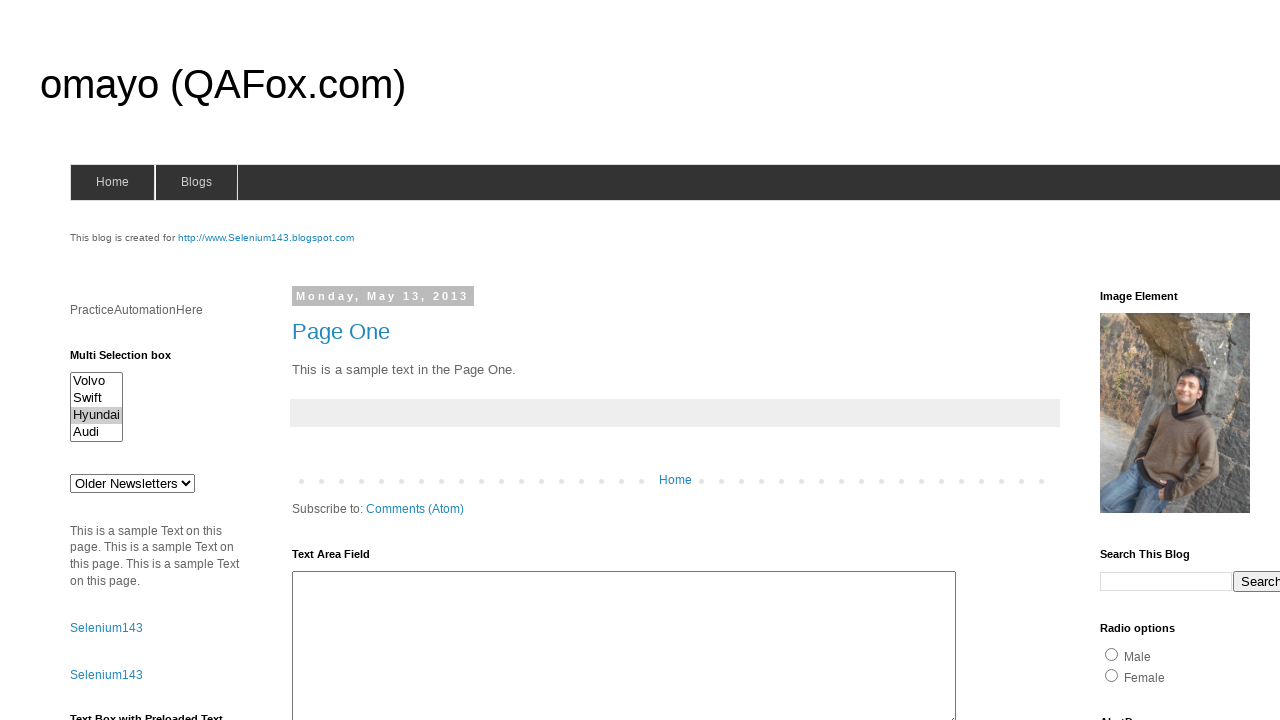